Tests relative locator functionality on an Angular practice page by finding a label above a name input field and clicking a checkbox to the left of its label

Starting URL: https://rahulshettyacademy.com/angularpractice/

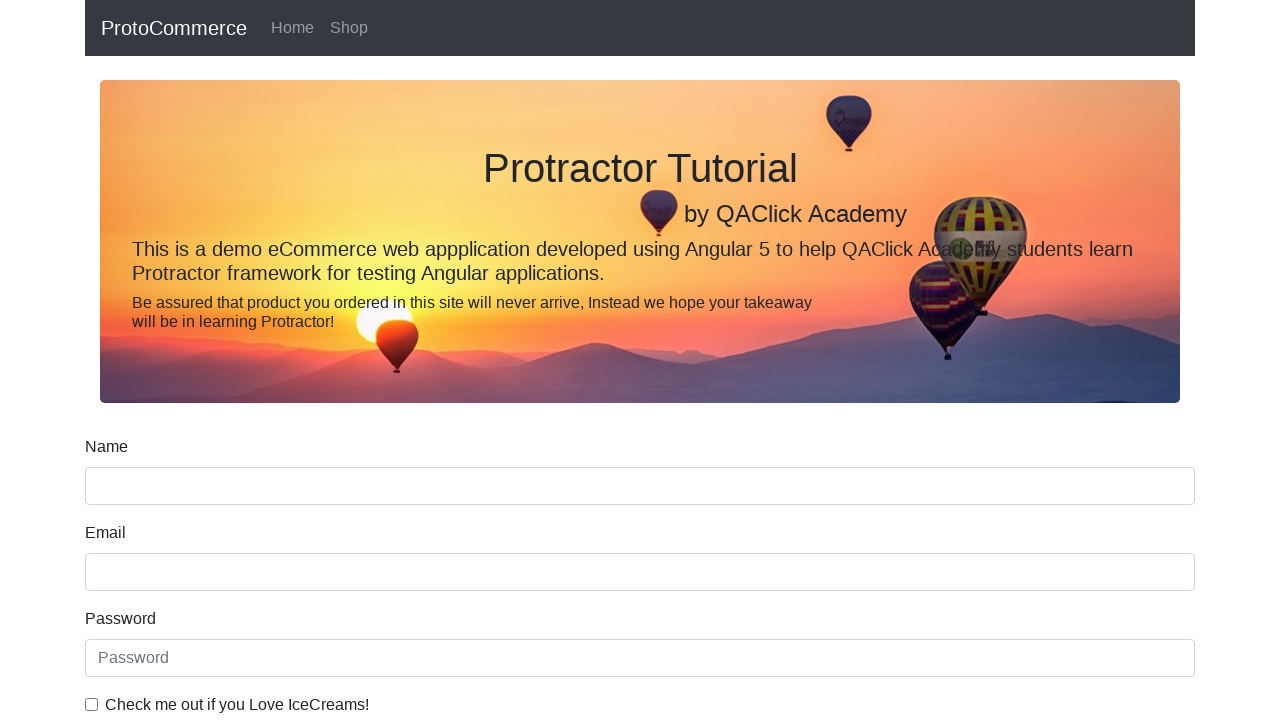

Located the name input field
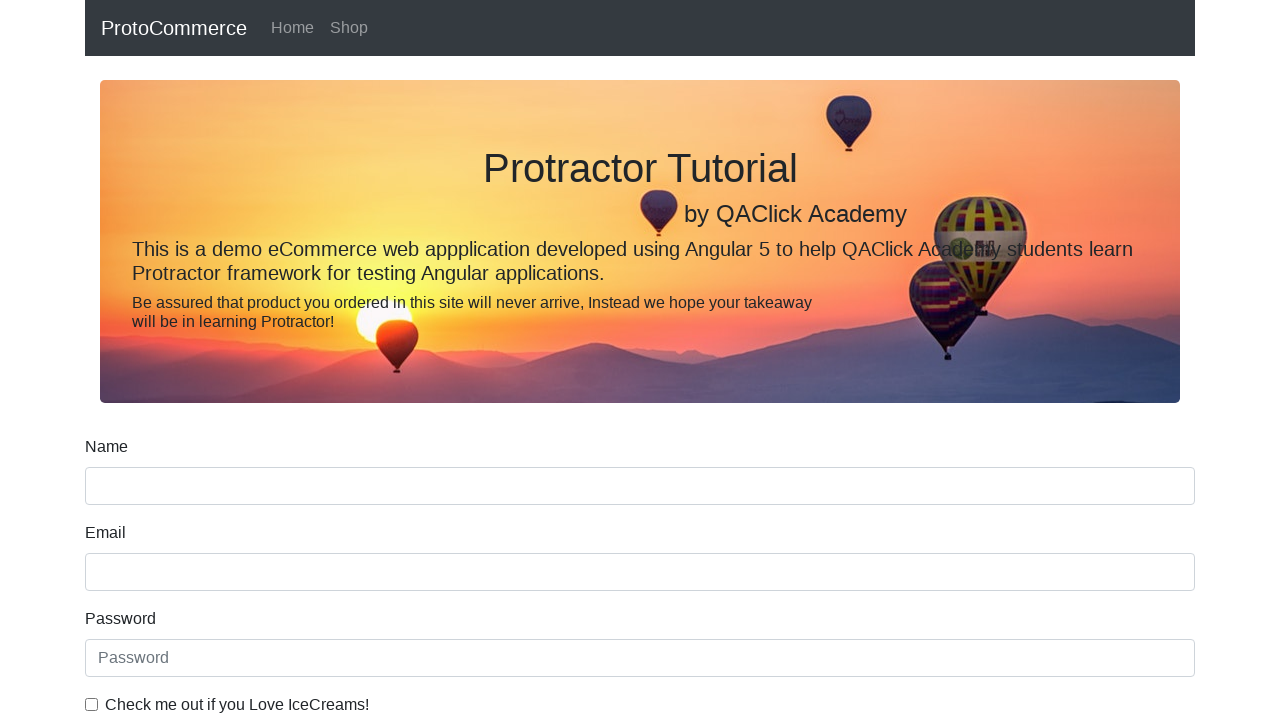

Located the label above the name input field using relative locator
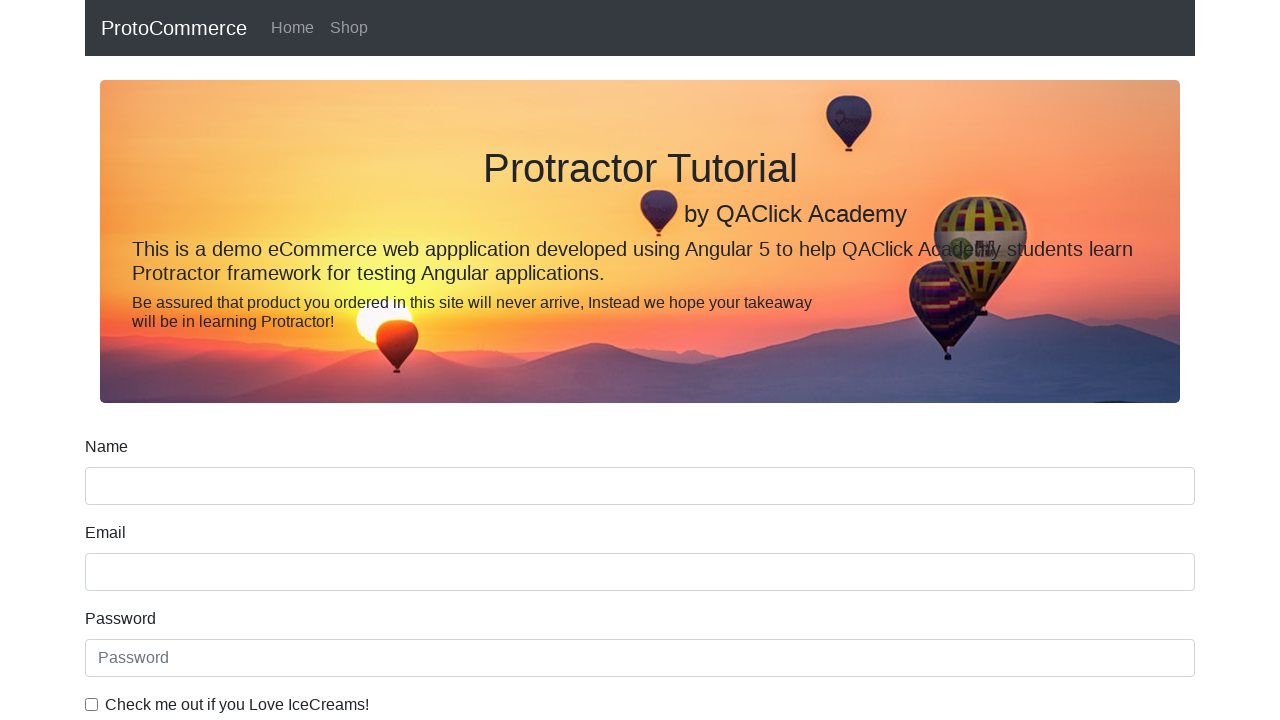

Clicked the checkbox associated with 'Check me out if you Love IceCreams!' label at (92, 704) on input[type='checkbox'] >> internal:has="xpath=//following-sibling::label[contain
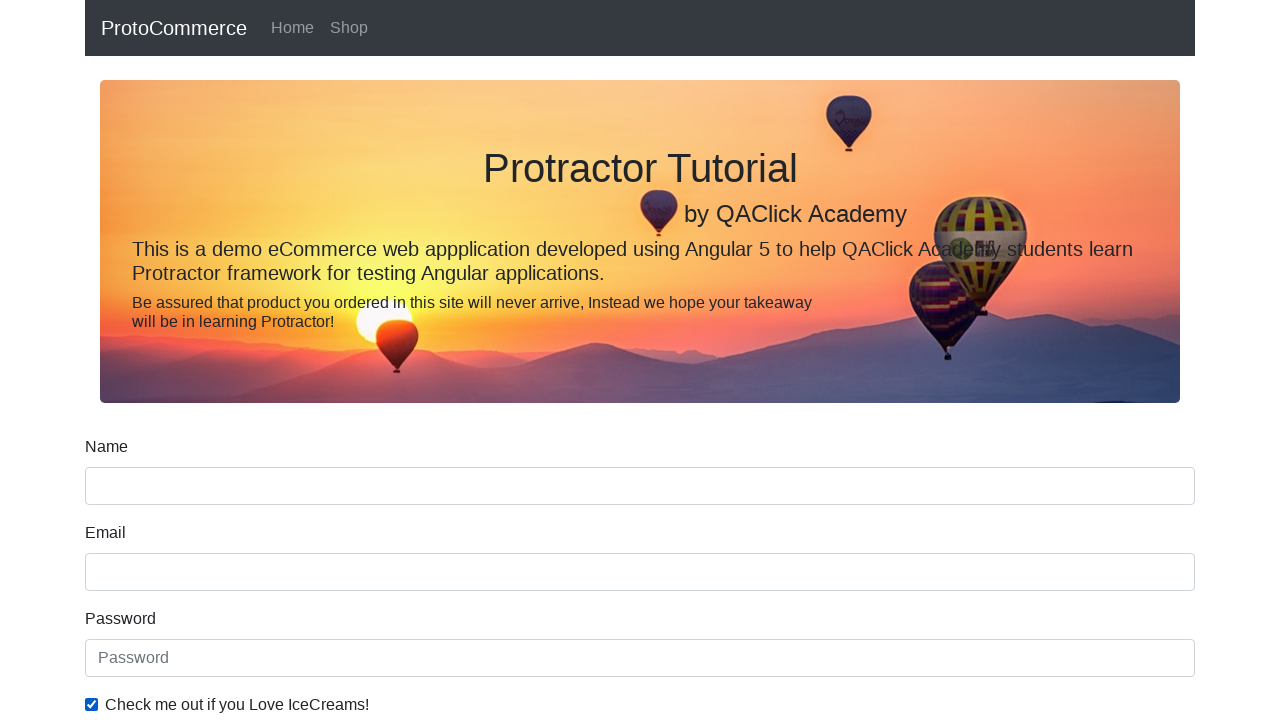

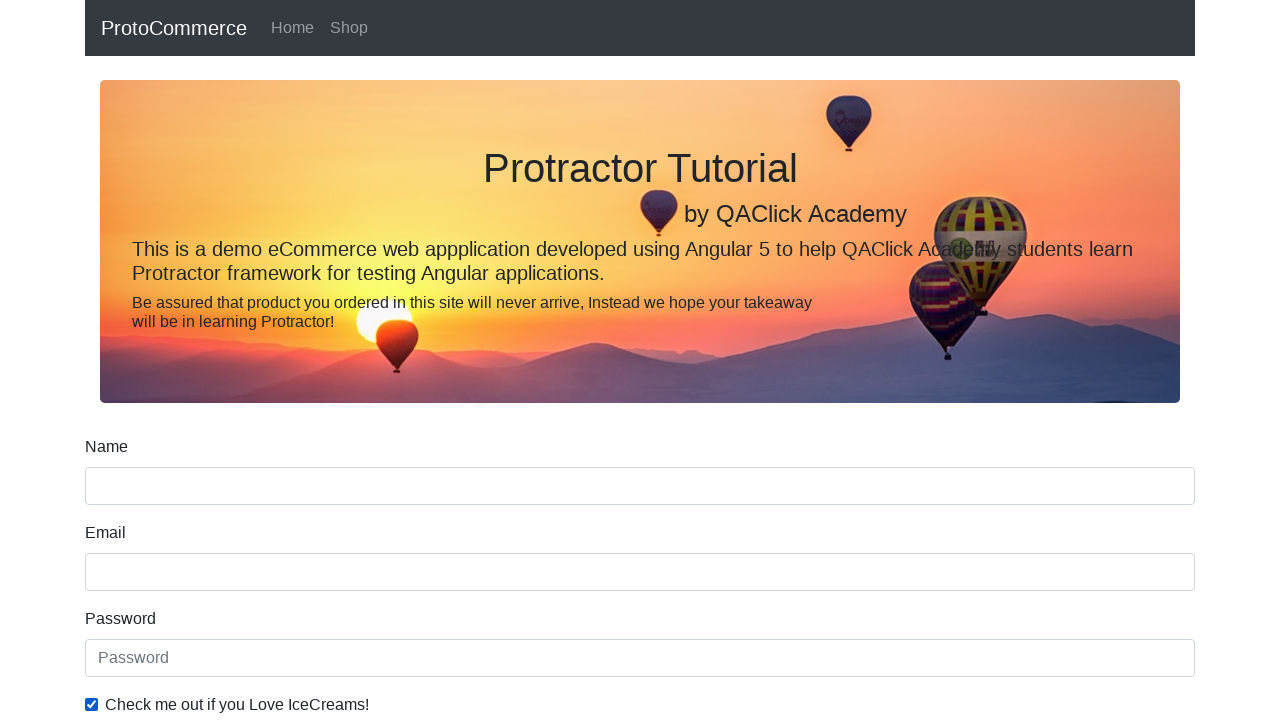